Reads two numbers from the page, calculates their sum, selects the result from a dropdown, and submits.

Starting URL: http://suninjuly.github.io/selects1.html

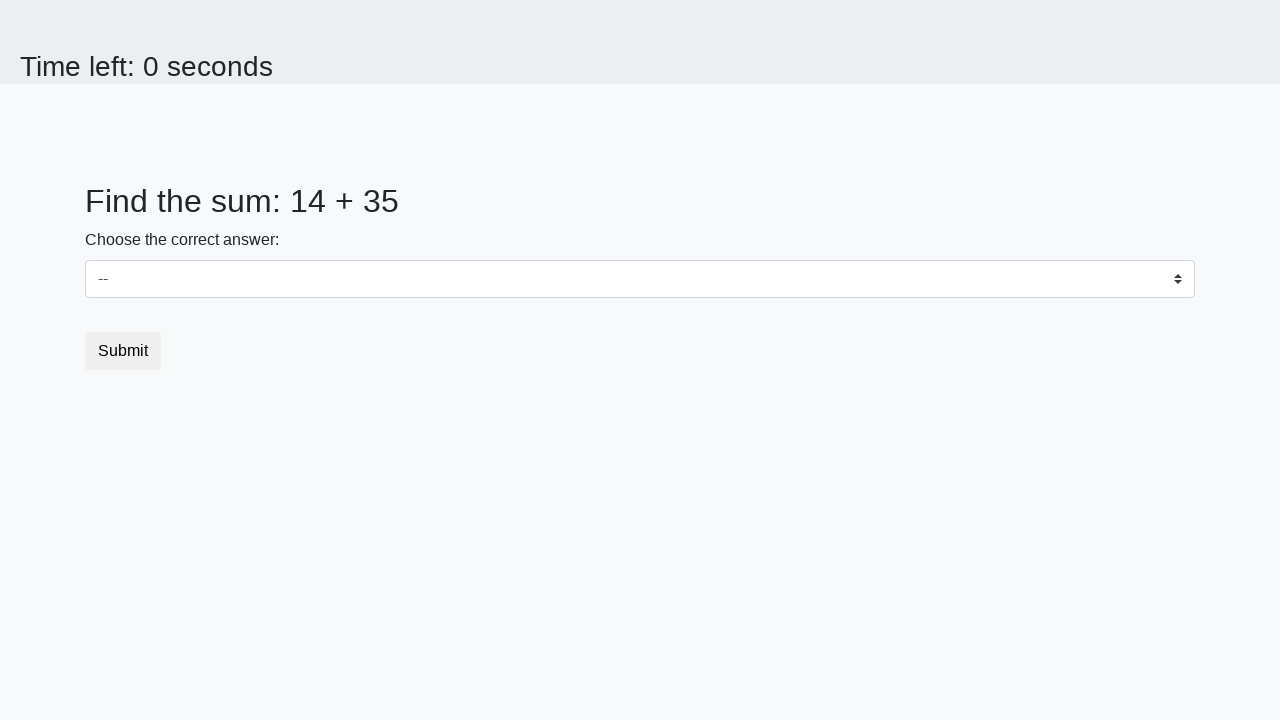

Retrieved first number from #num1 element
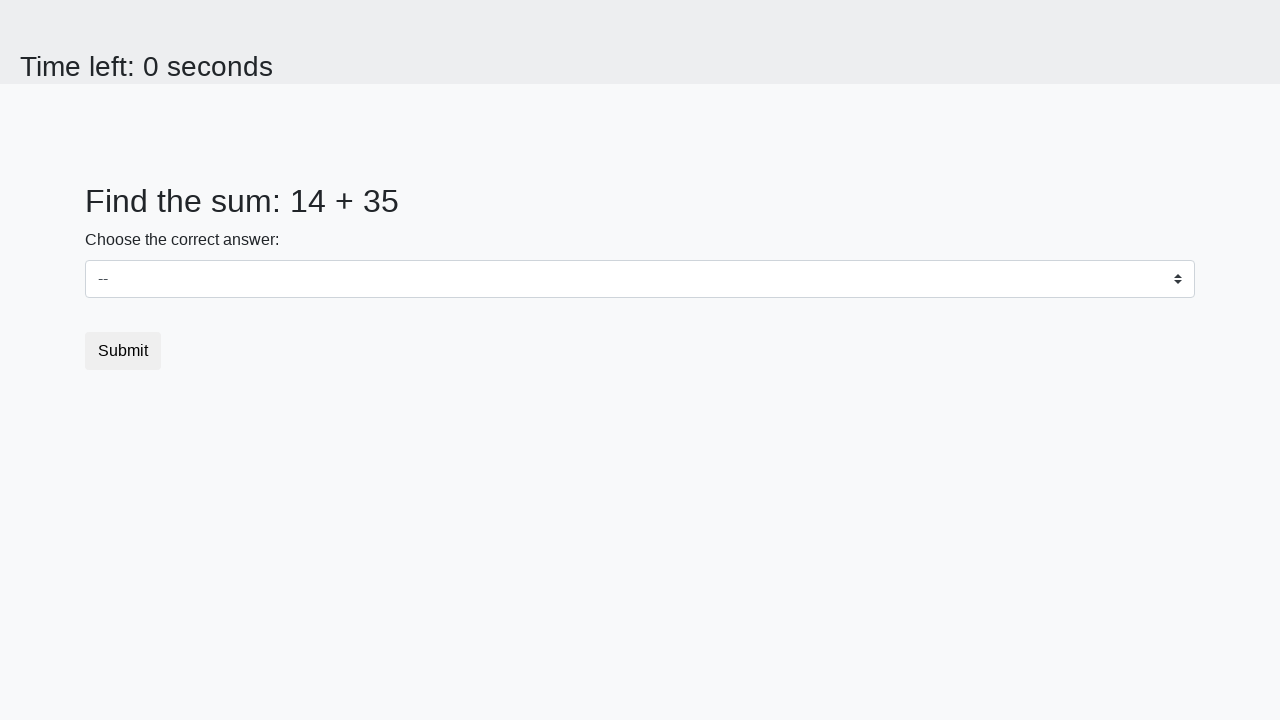

Retrieved second number from #num2 element
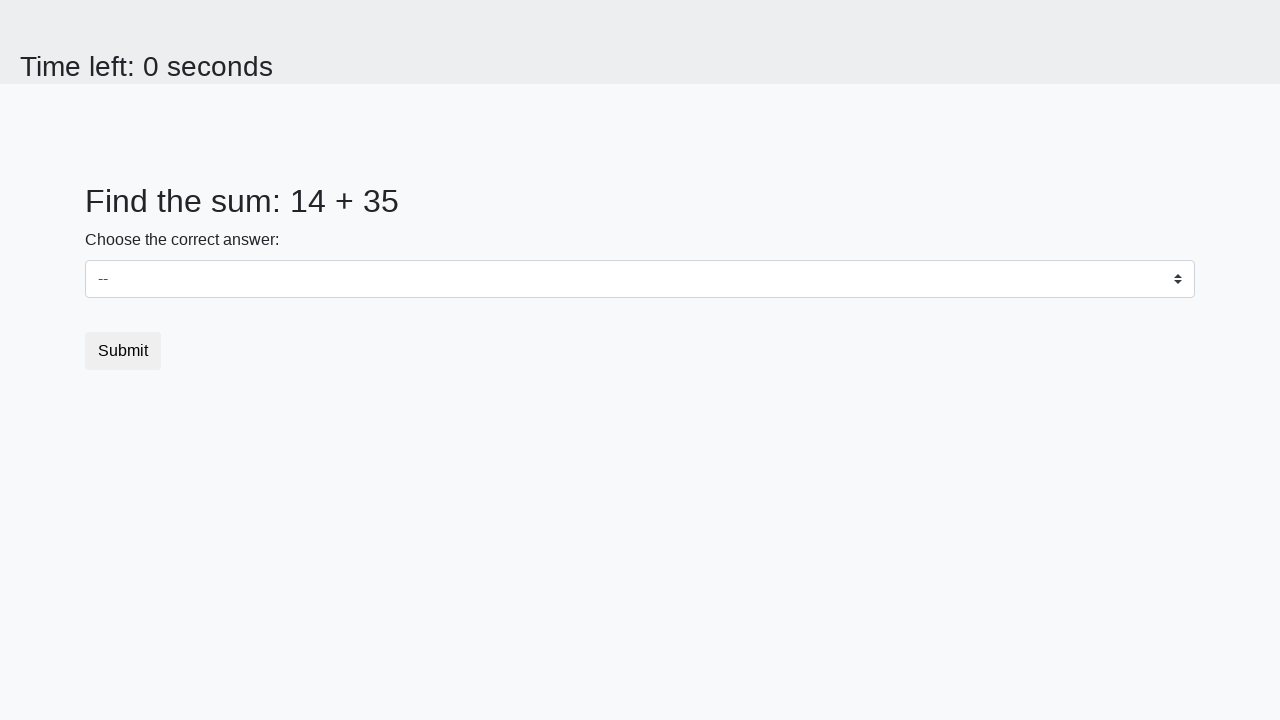

Calculated sum: 14 + 35 = 49
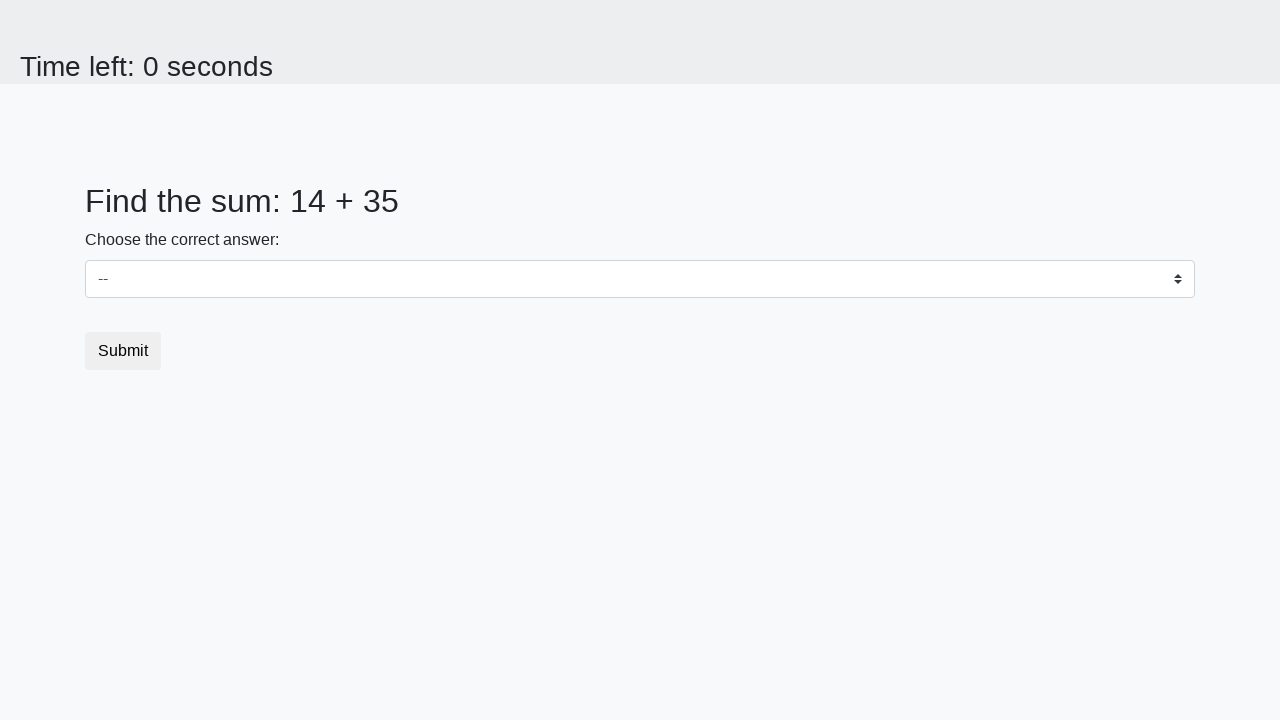

Selected calculated value '49' from dropdown on select
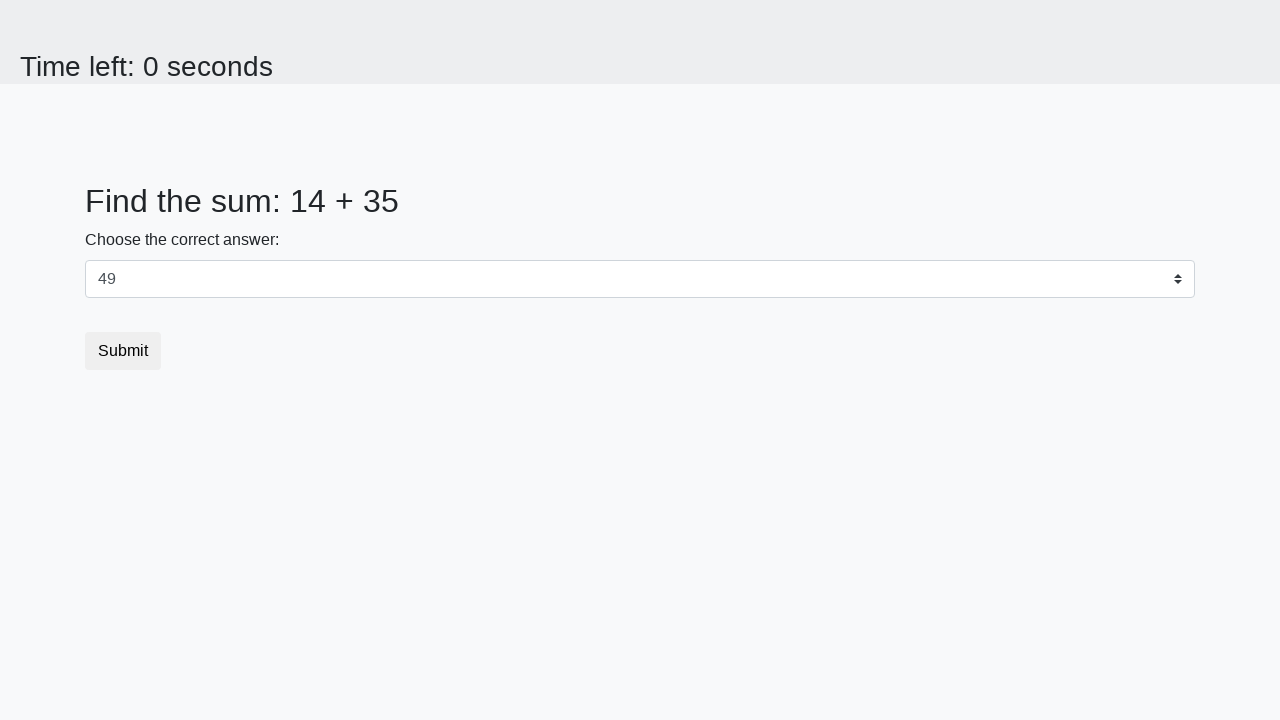

Clicked submit button at (123, 351) on xpath=//button
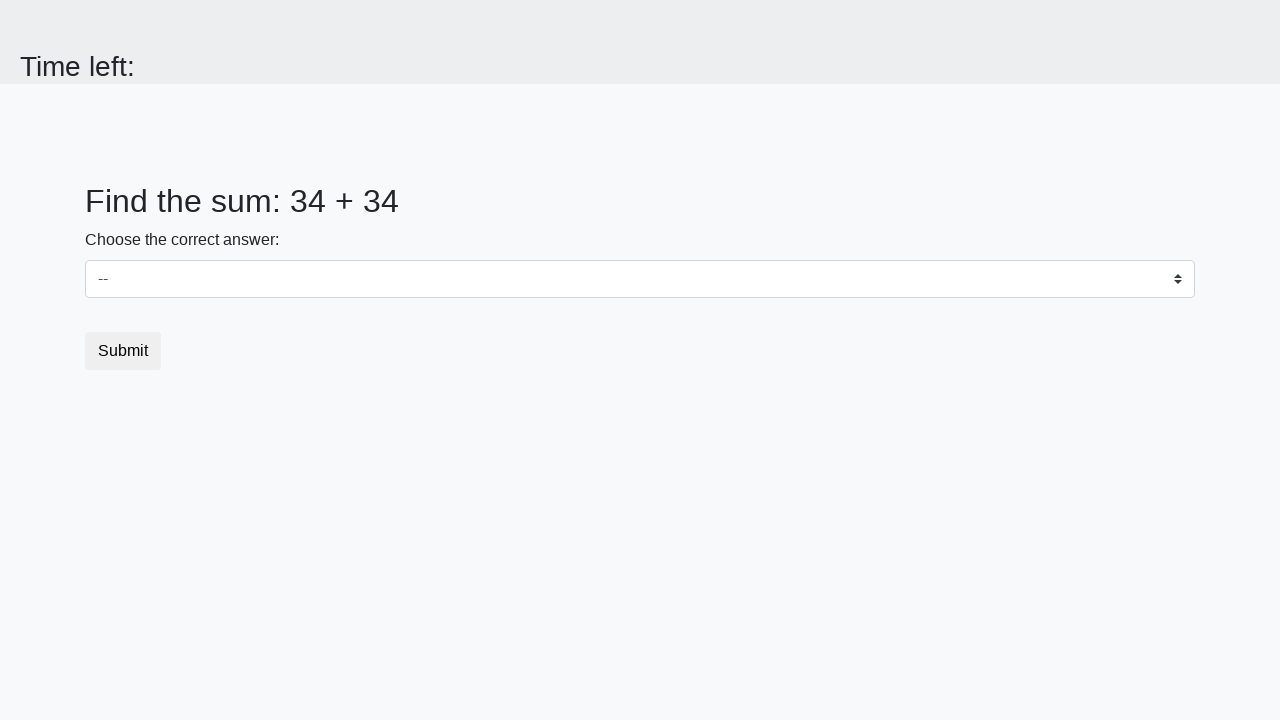

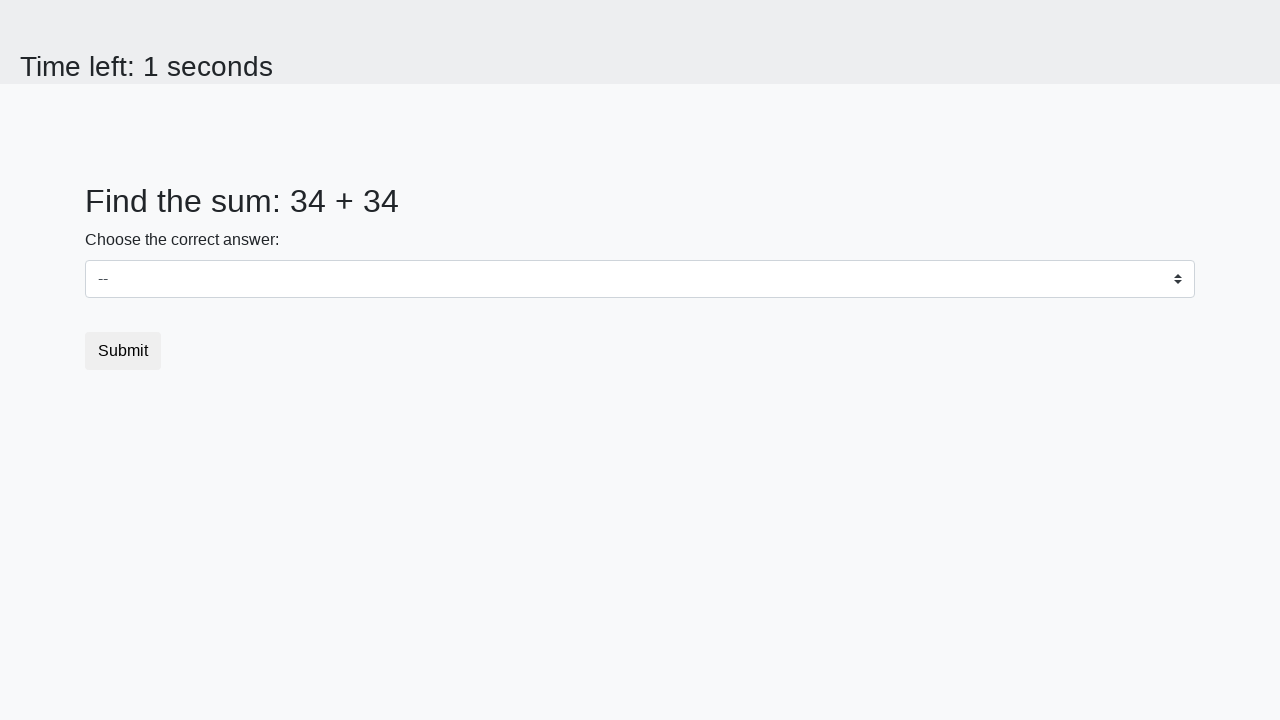